Navigates to OrangeHRM website and verifies that the page title is "OrangeHRM"

Starting URL: http://alchemy.hguy.co/orangehrm

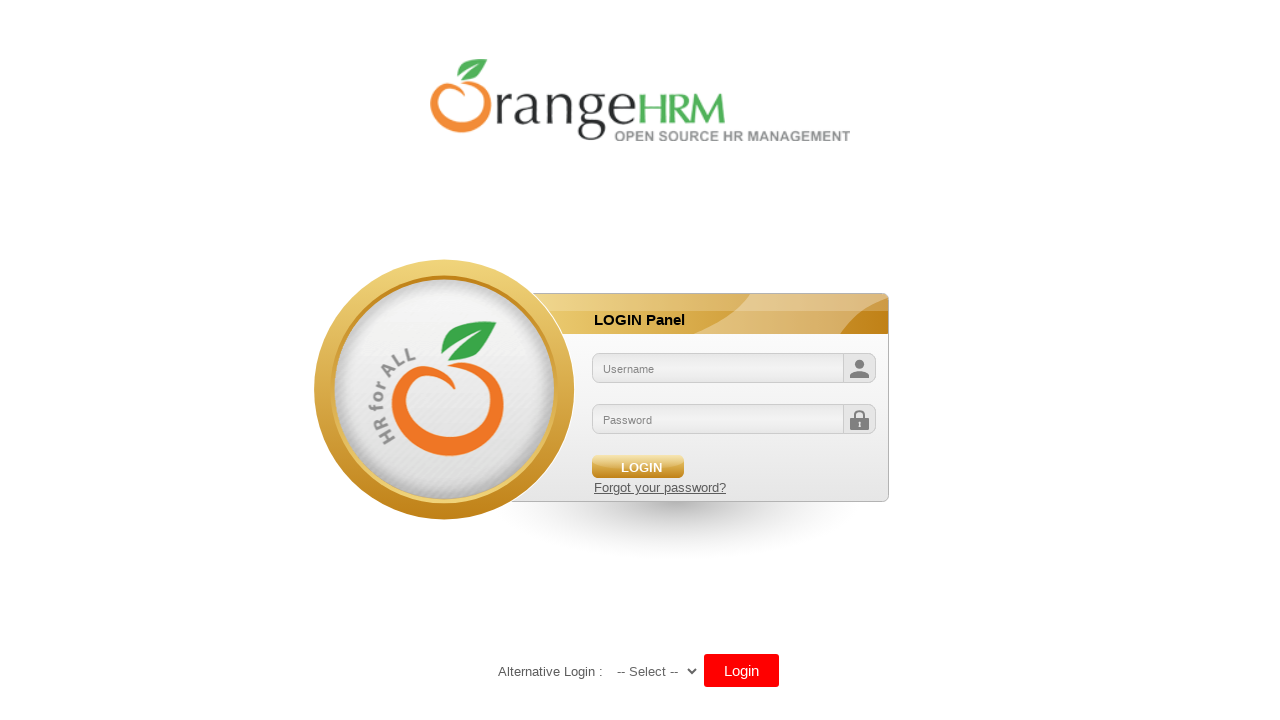

Navigated to OrangeHRM website
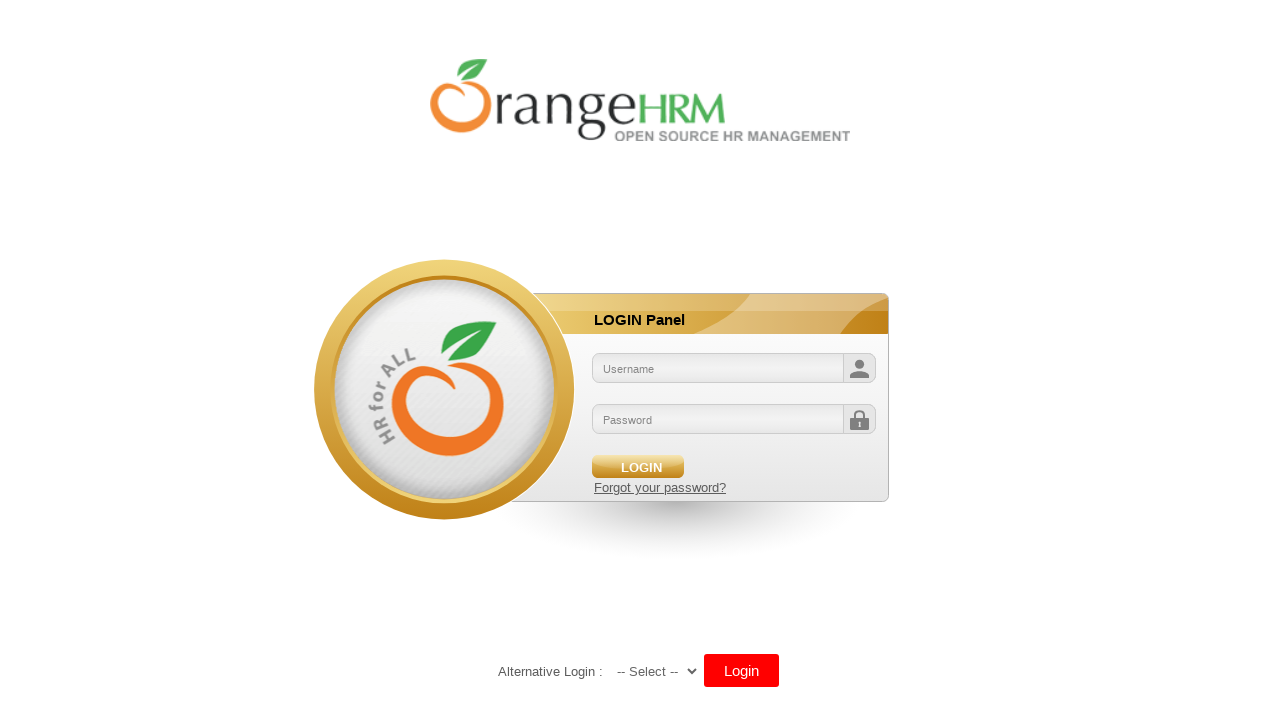

Retrieved page title: 'OrangeHRM'
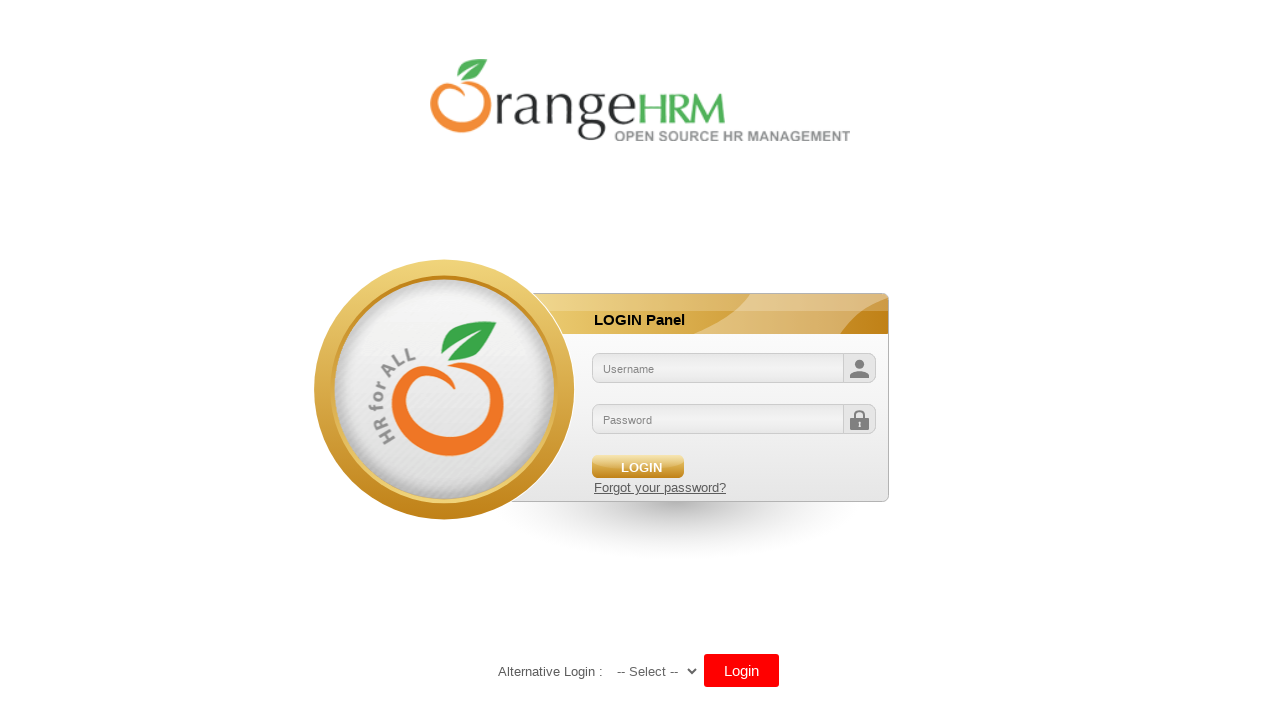

Verified page title is 'OrangeHRM'
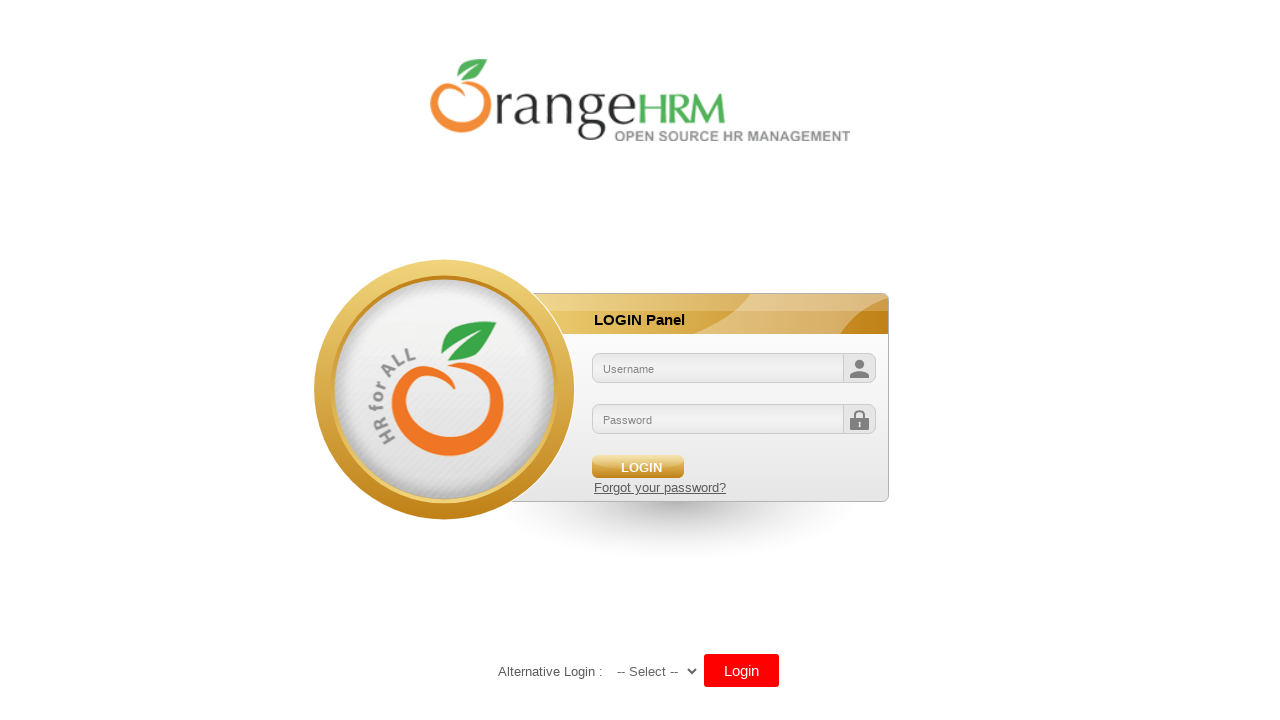

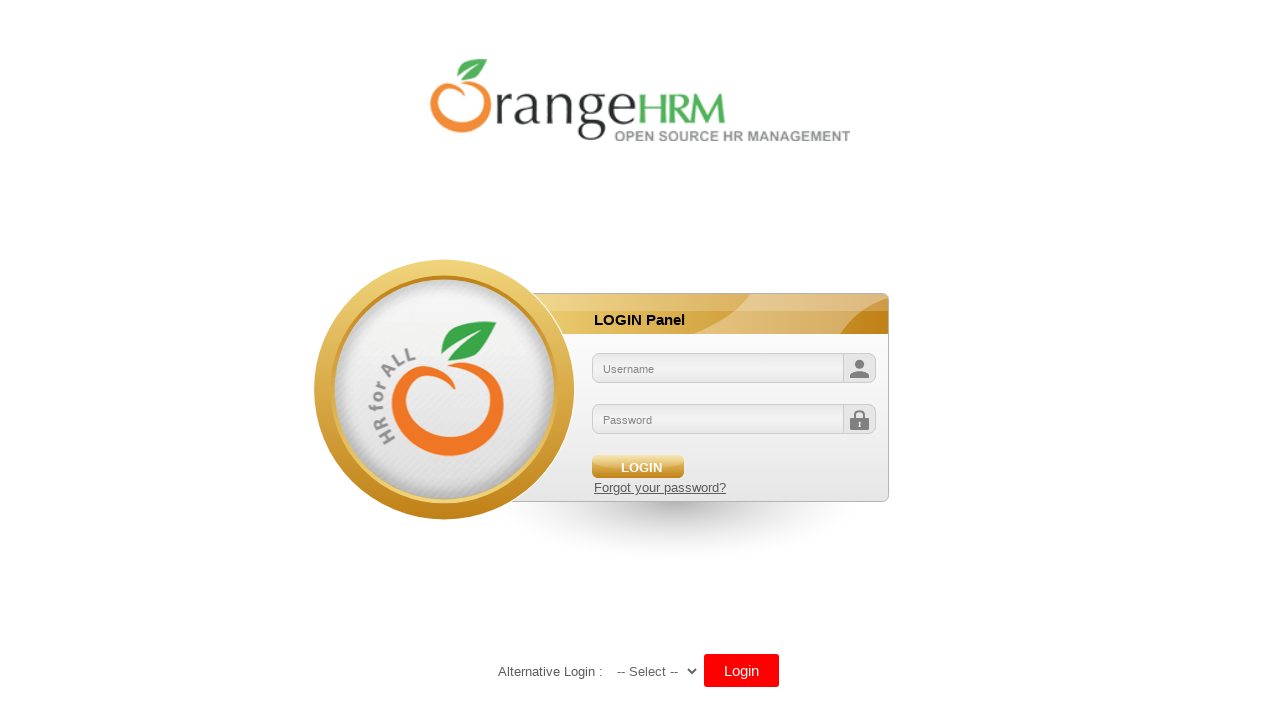